Tests filtering tasks by completed status by adding two todos, completing one, then clicking the completed filter to show only completed items.

Starting URL: https://todomvc.com/examples/react/dist/

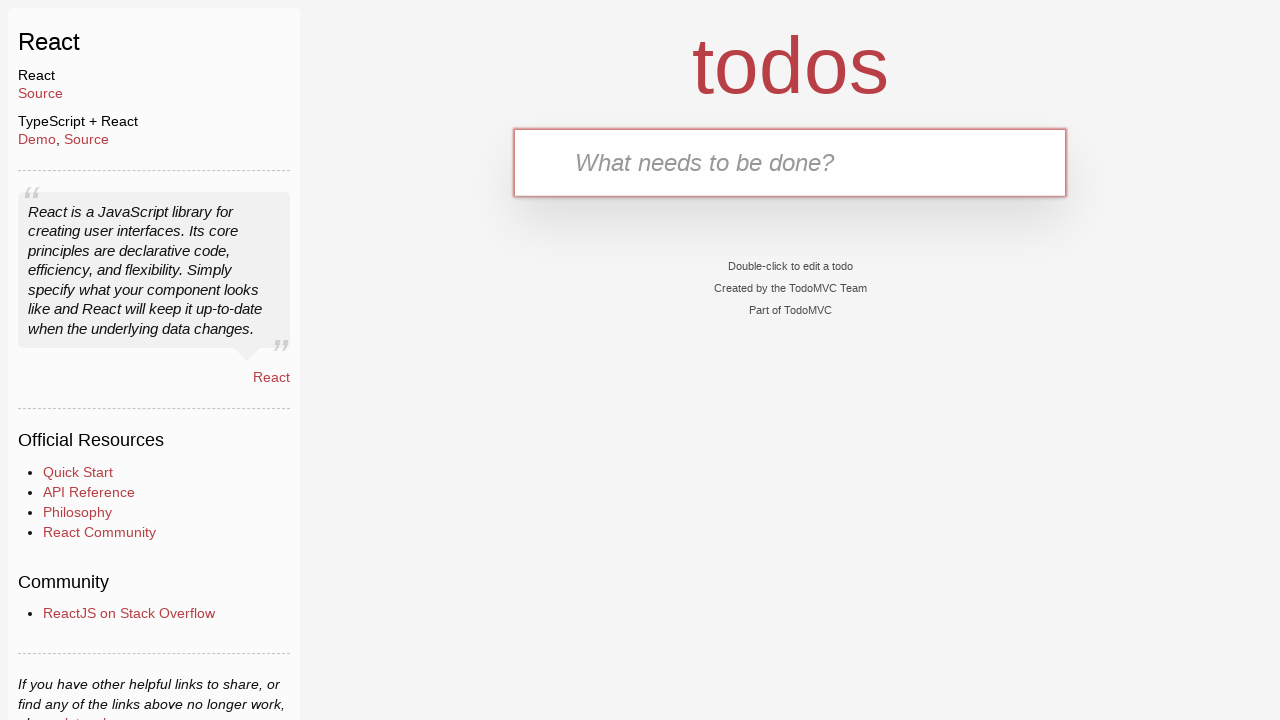

Filled new todo input with 'Buy Milk' on .new-todo
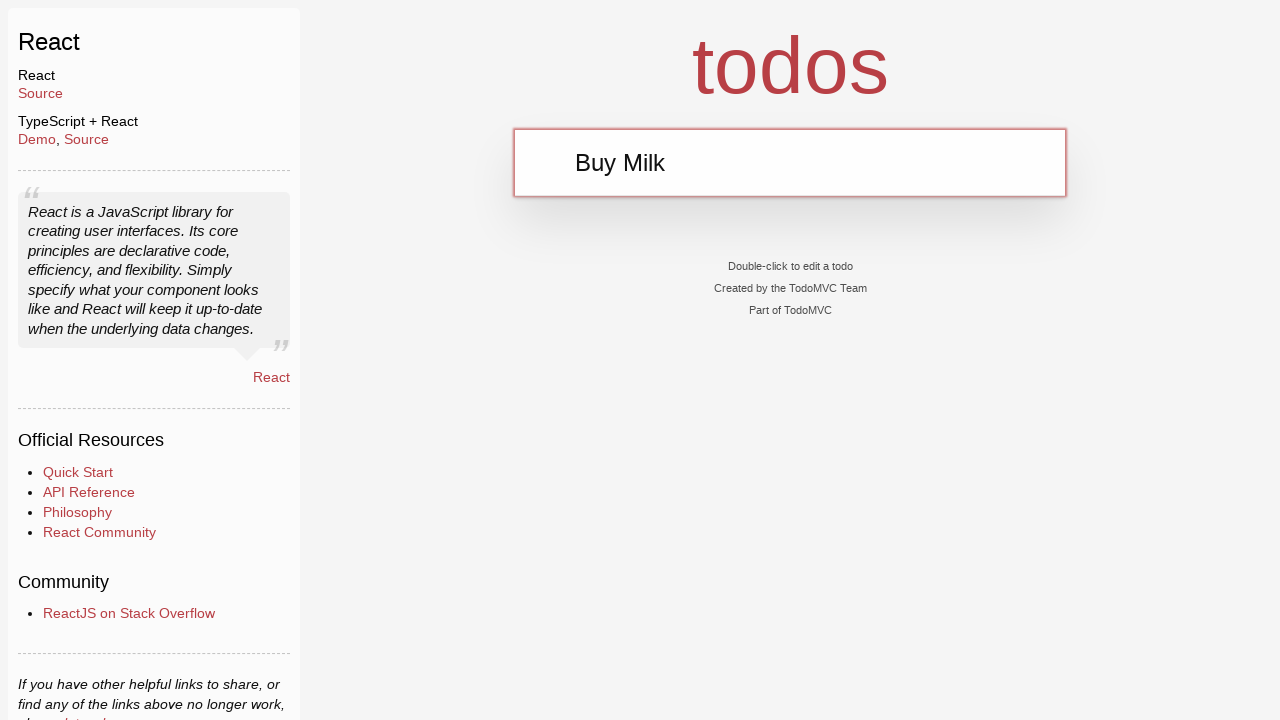

Pressed Enter to add first todo 'Buy Milk'
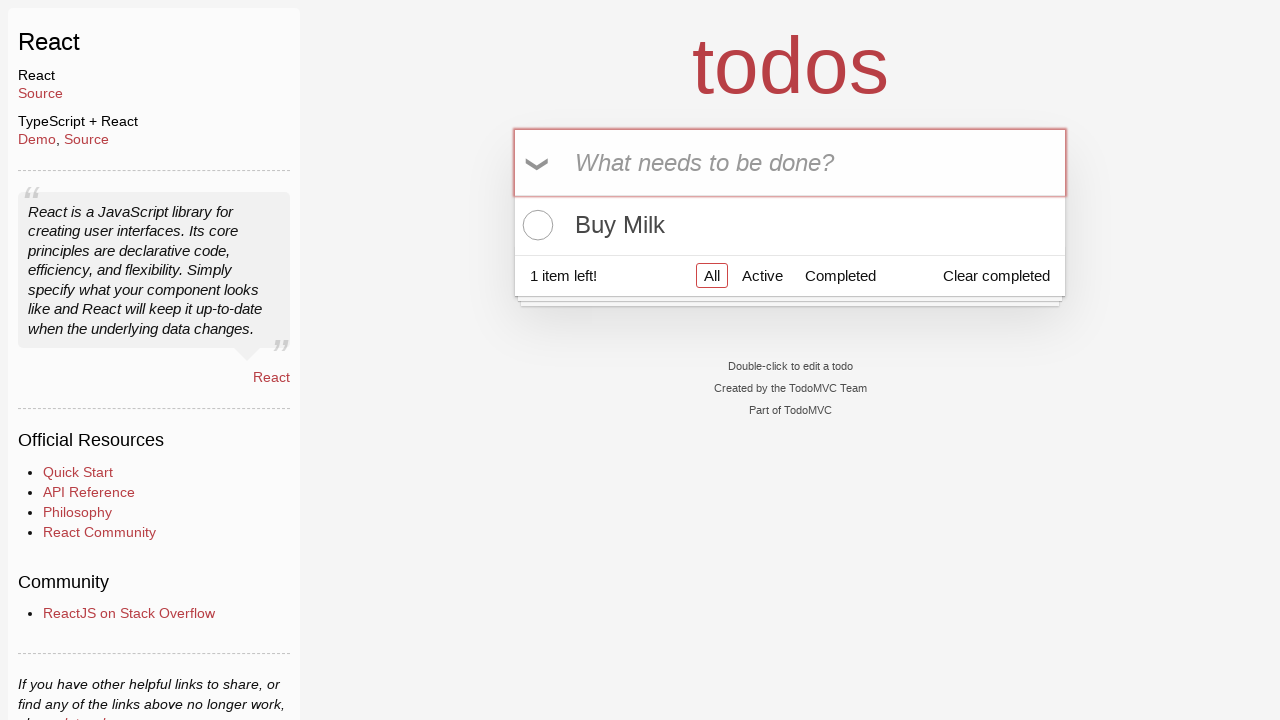

Filled new todo input with 'Buy Chanukia' on .new-todo
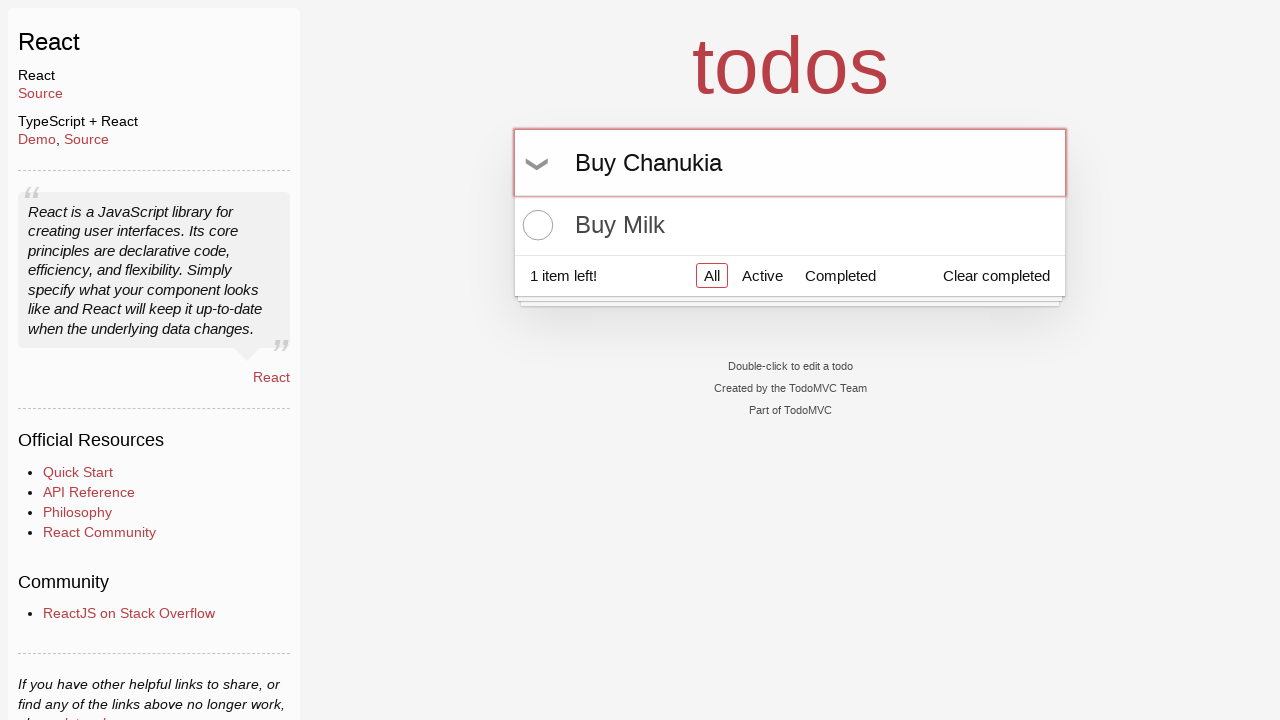

Pressed Enter to add second todo 'Buy Chanukia'
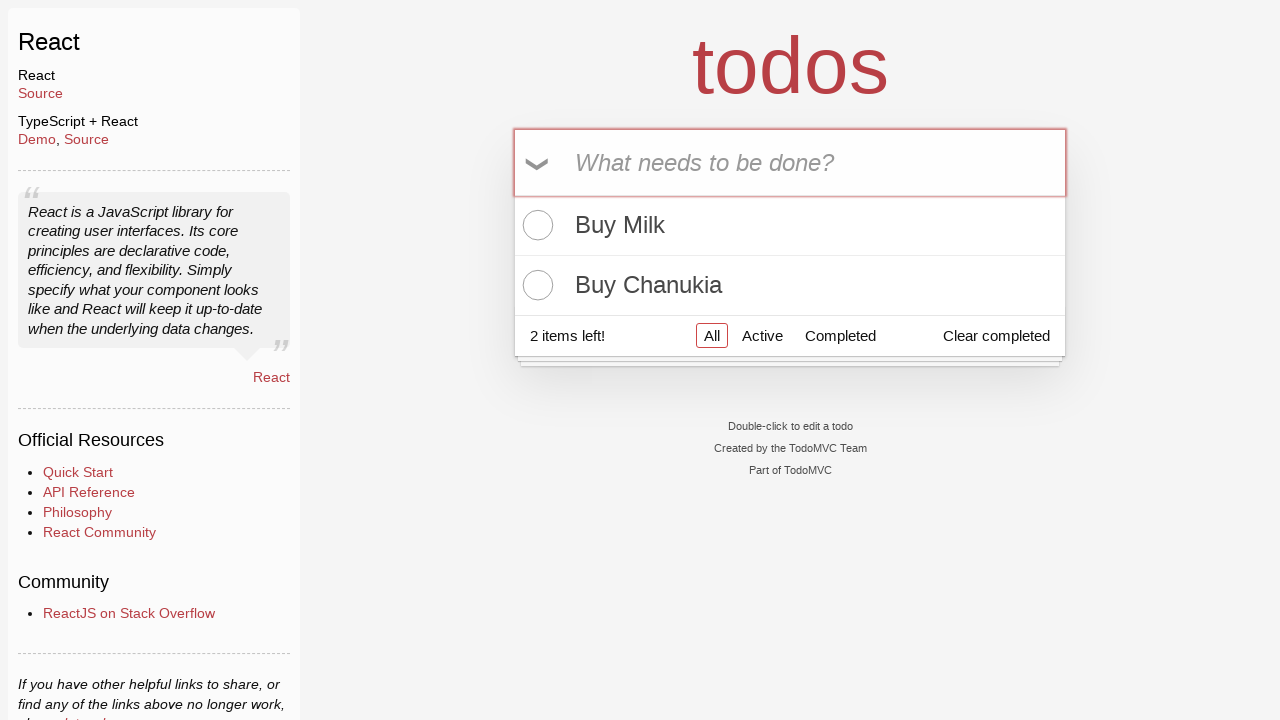

Waited for todo items to be added to the list
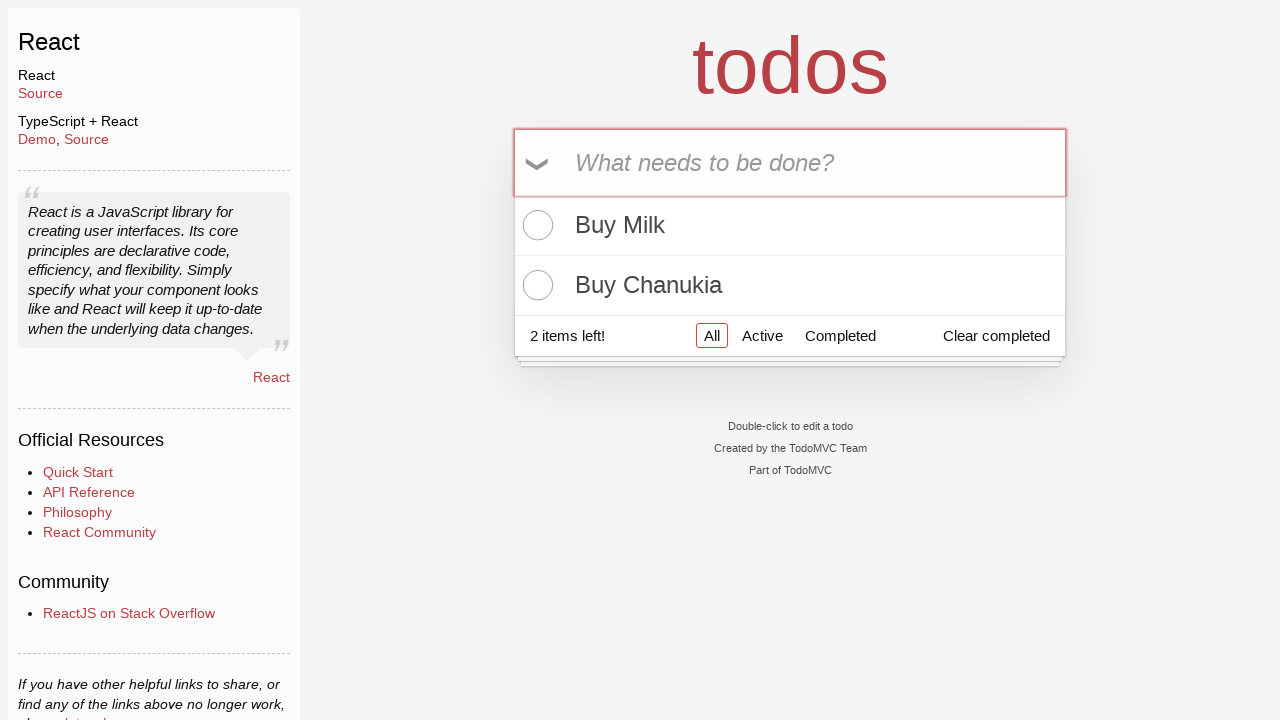

Marked first todo 'Buy Milk' as completed at (535, 225) on input[data-testid='todo-item-toggle'] >> nth=0
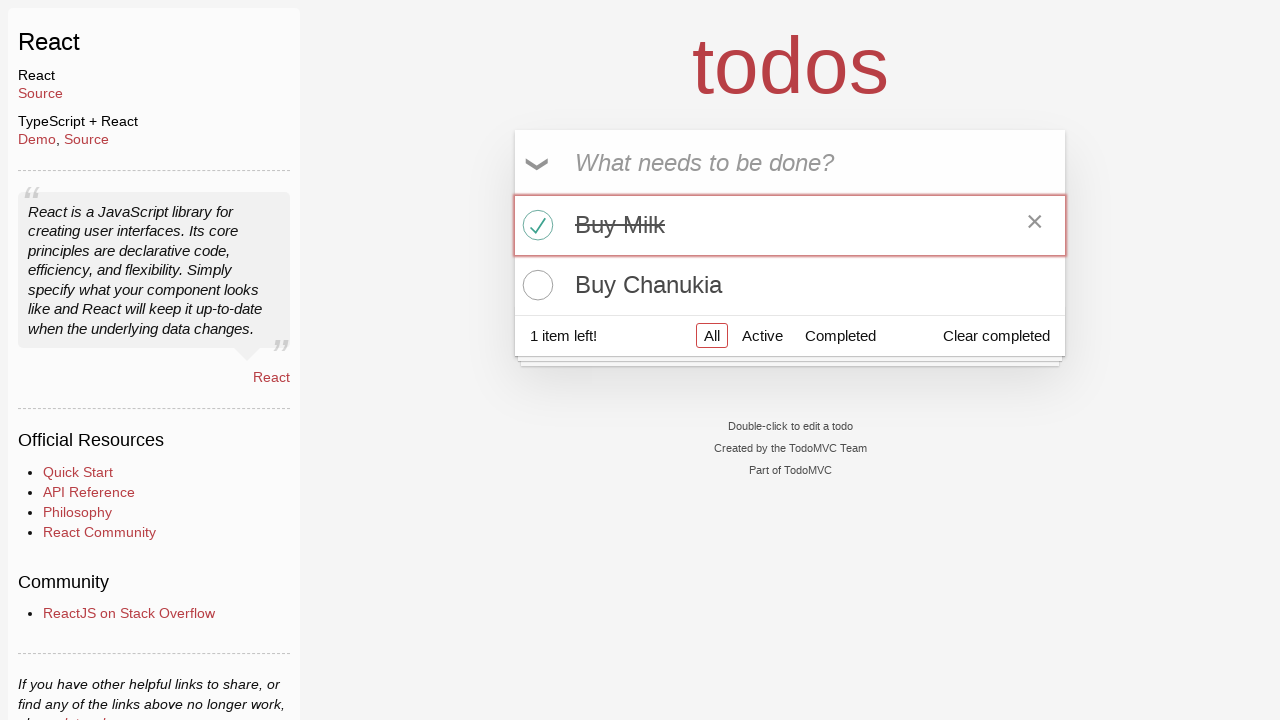

Clicked on 'Completed' filter link at (840, 335) on a[href='#/completed']
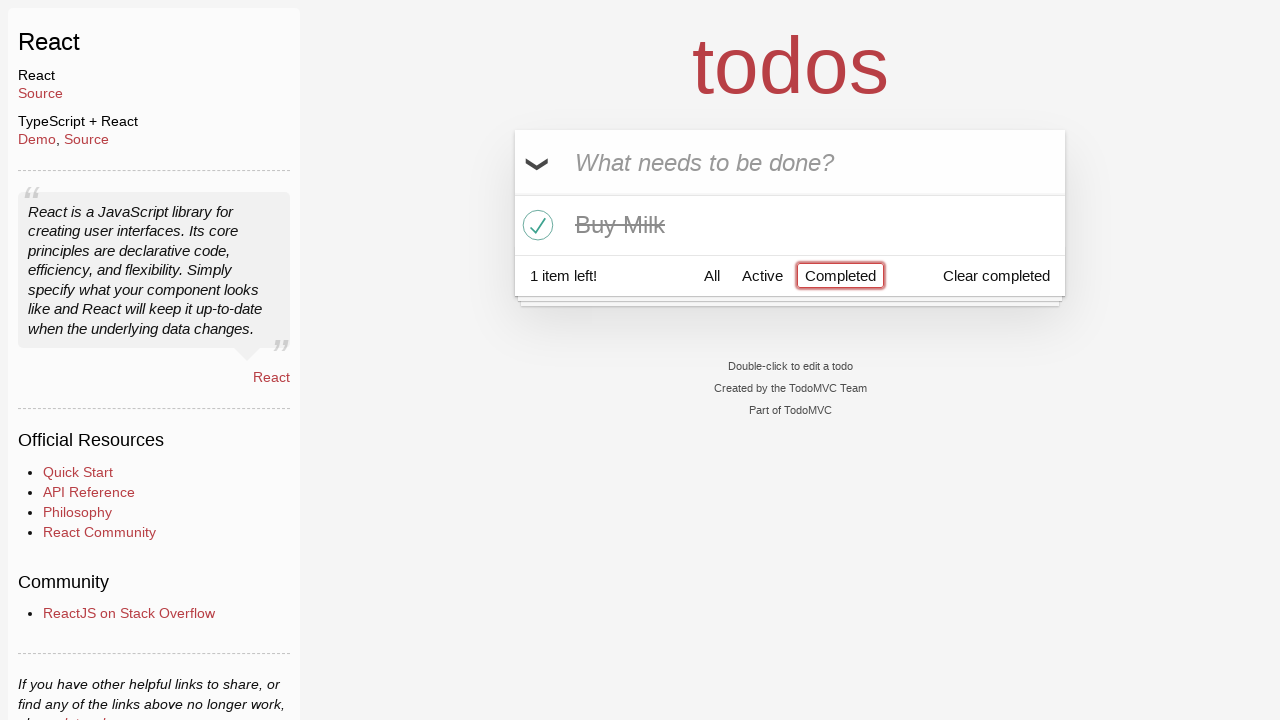

Waited for completed filter to be applied
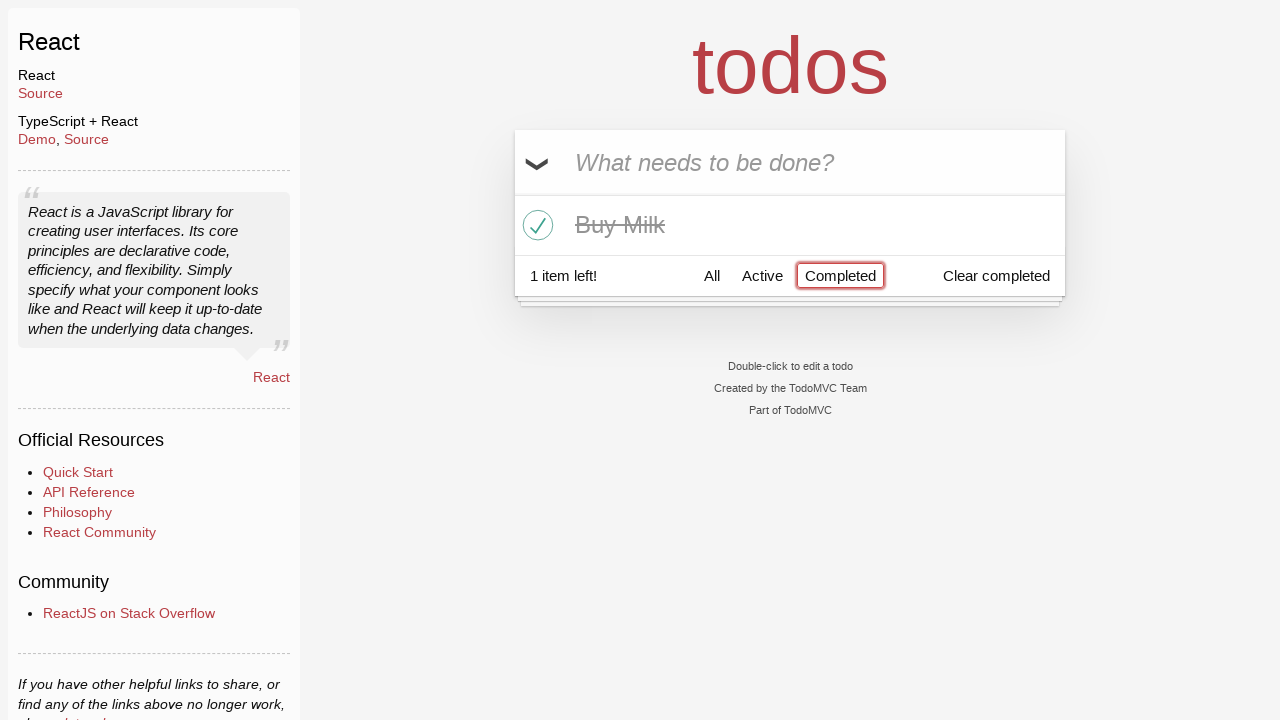

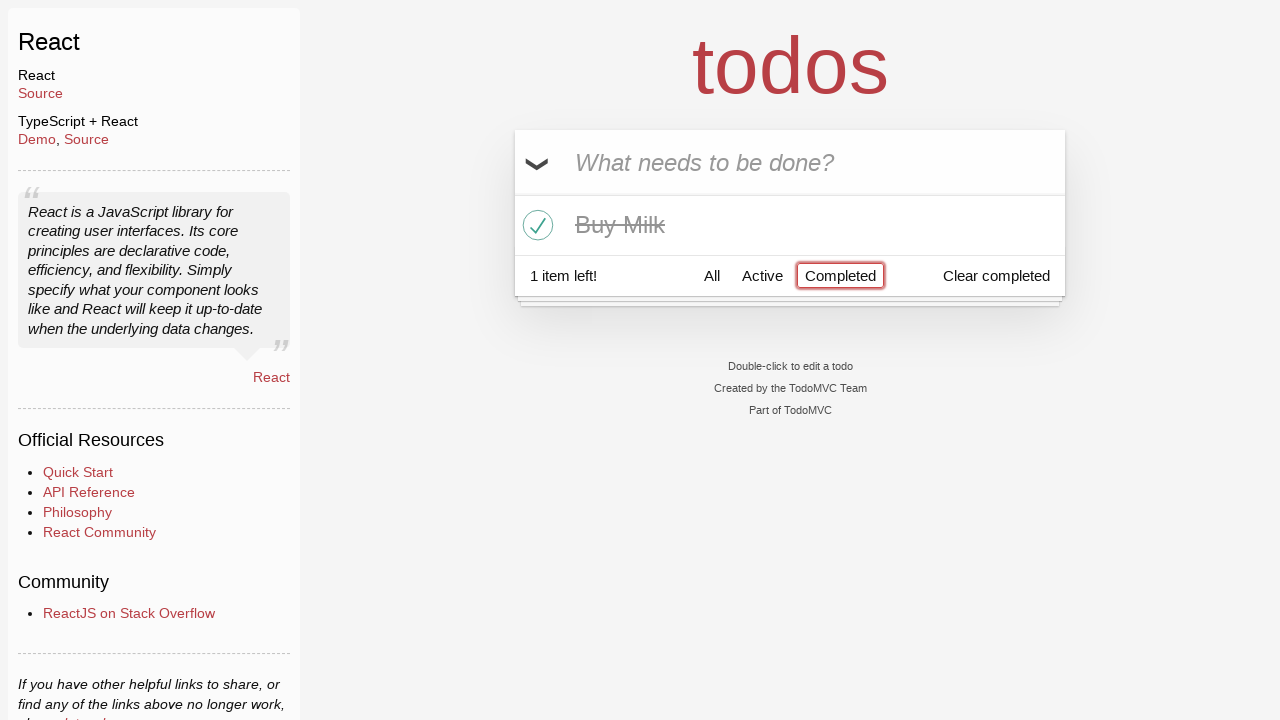